Navigates to IT-Högskolan website and verifies the page title

Starting URL: https://www.iths.se

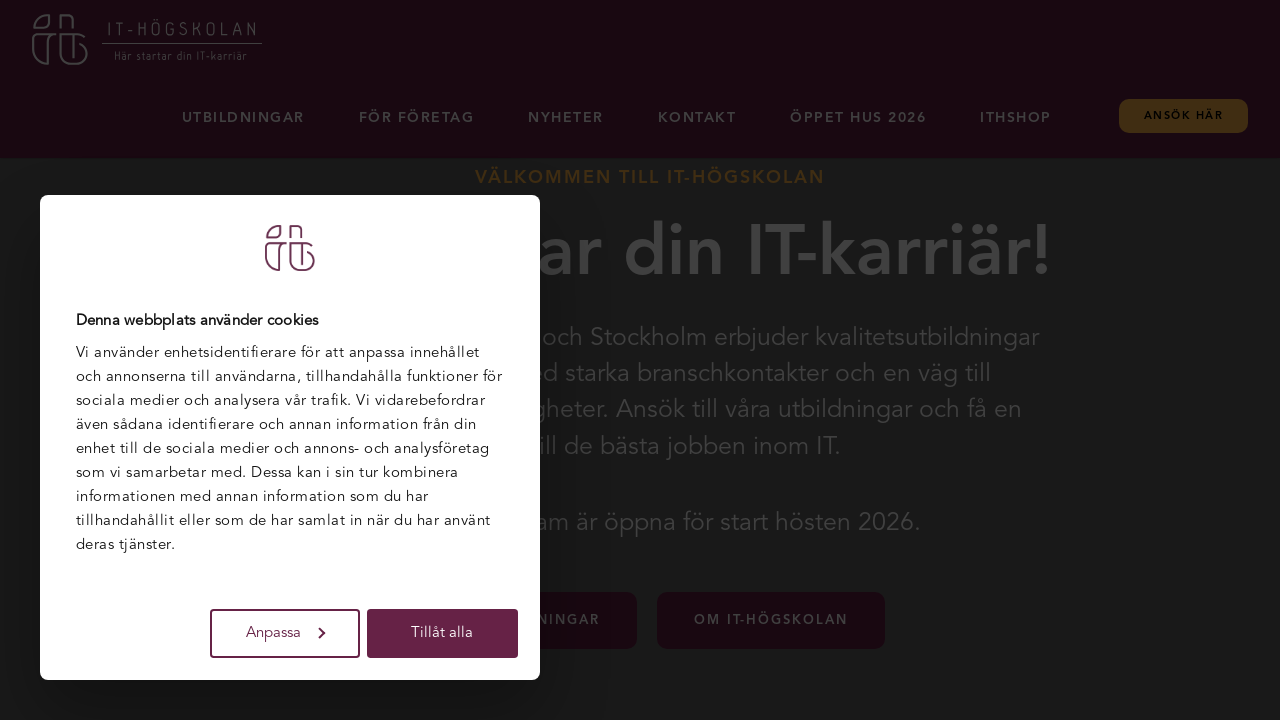

Navigated to IT-Högskolan website (https://www.iths.se)
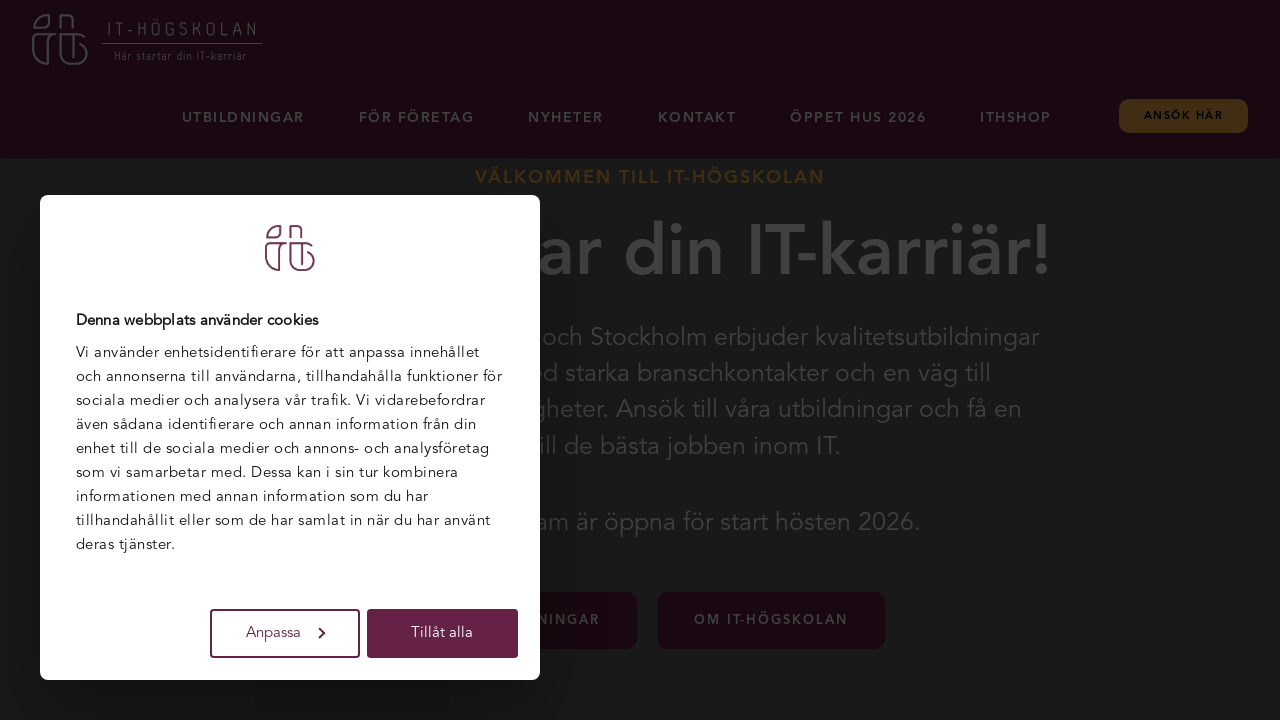

Verified page title matches 'IT-Högskolan – Här startar din IT-karriär!'
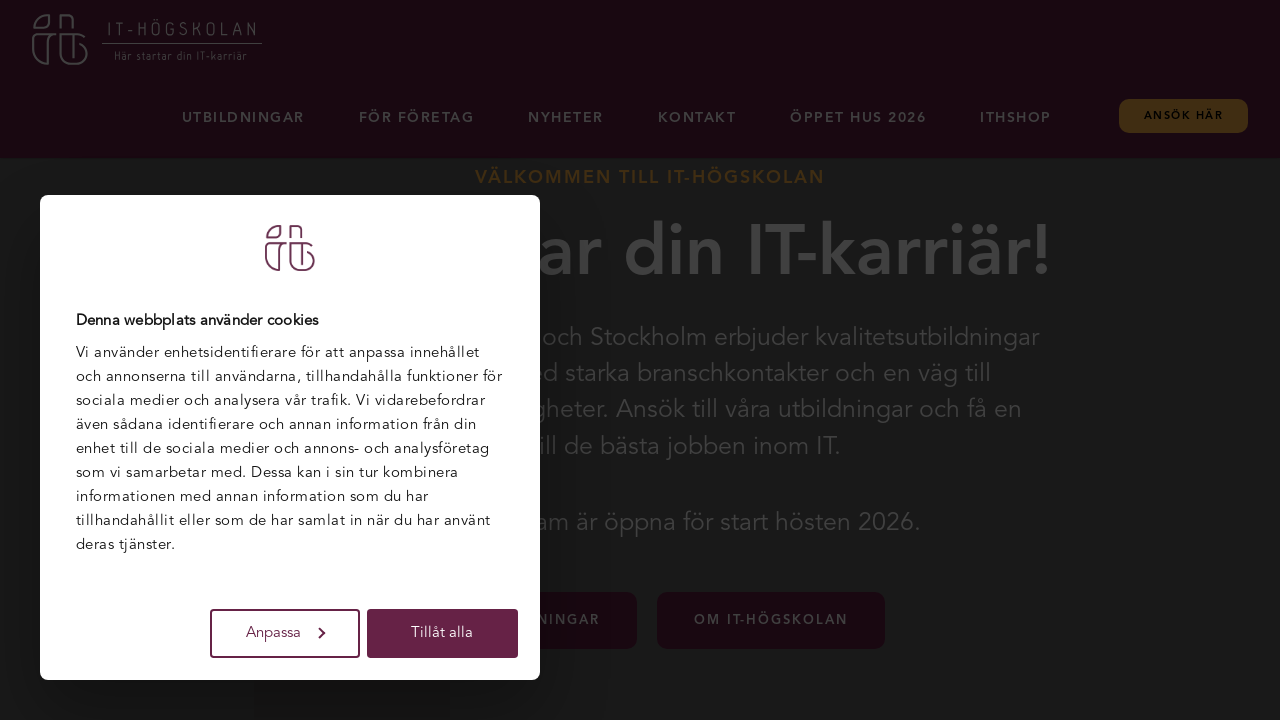

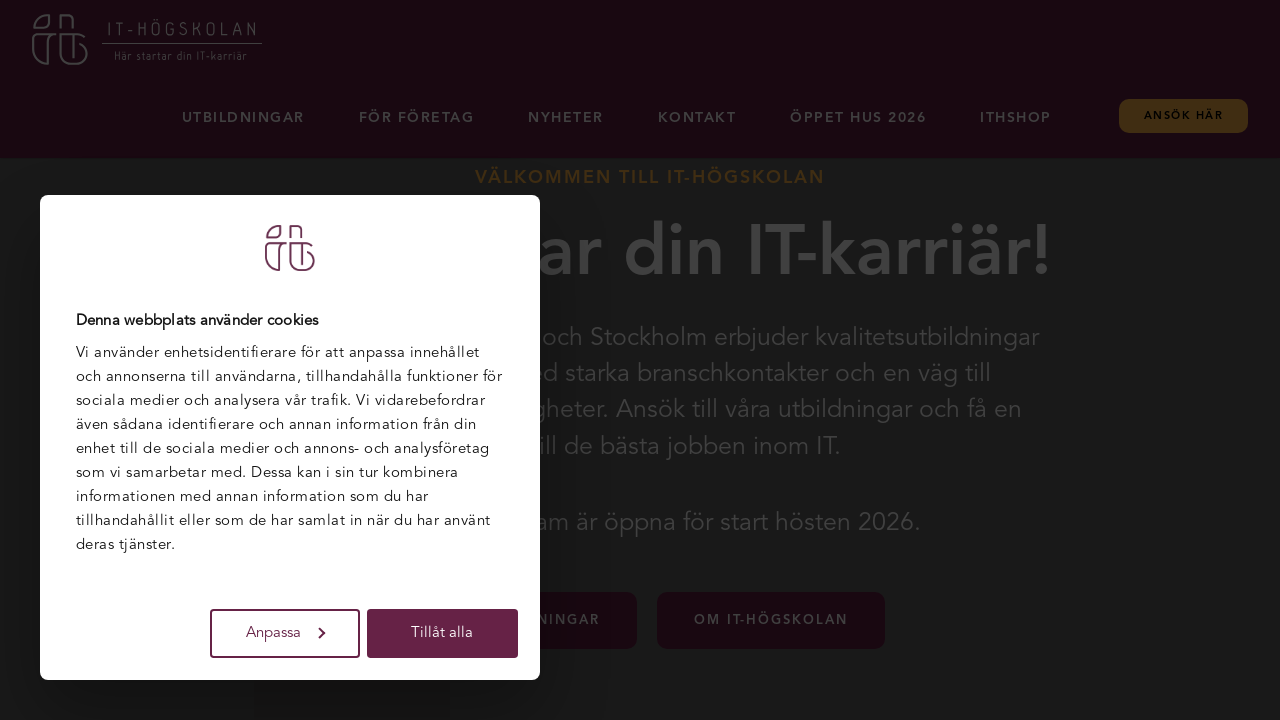